Fills out the entire feedback form including name, age, checkbox selection, radio button selection, dropdown selection, and comment field

Starting URL: https://kristinek.github.io/site/tasks/provide_feedback

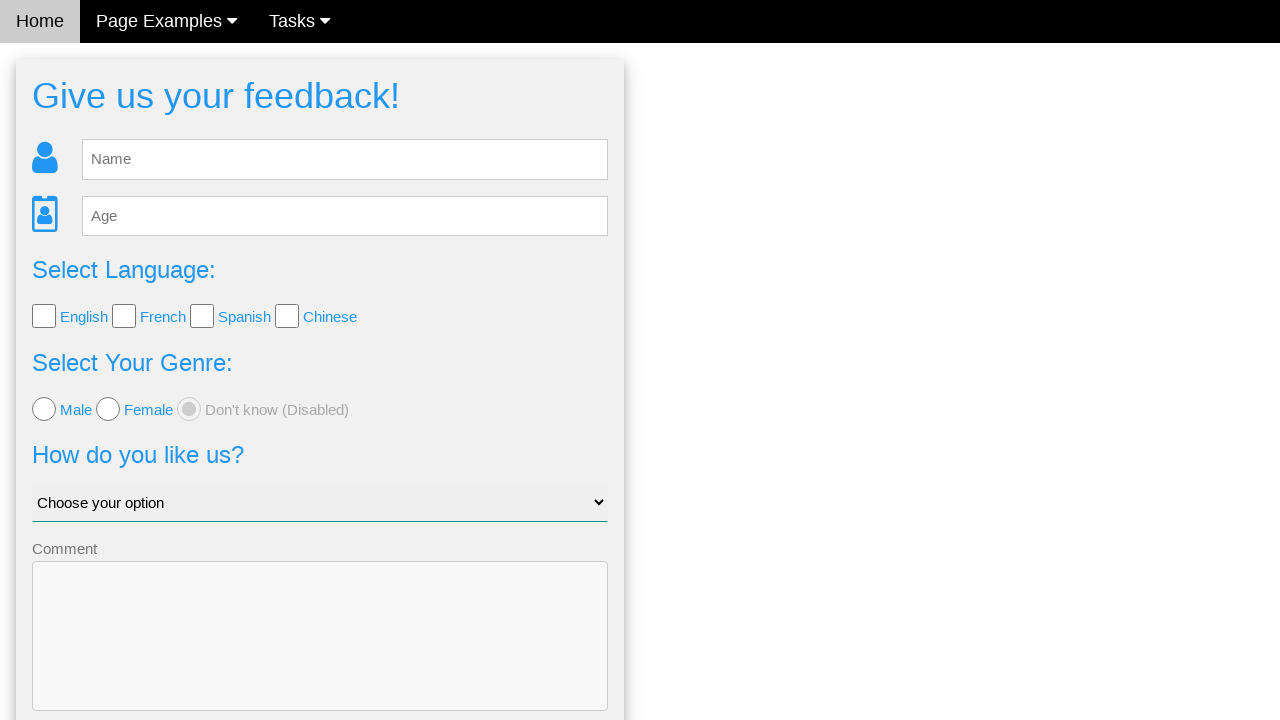

Filled in name field with 'Mike' on #fb_name
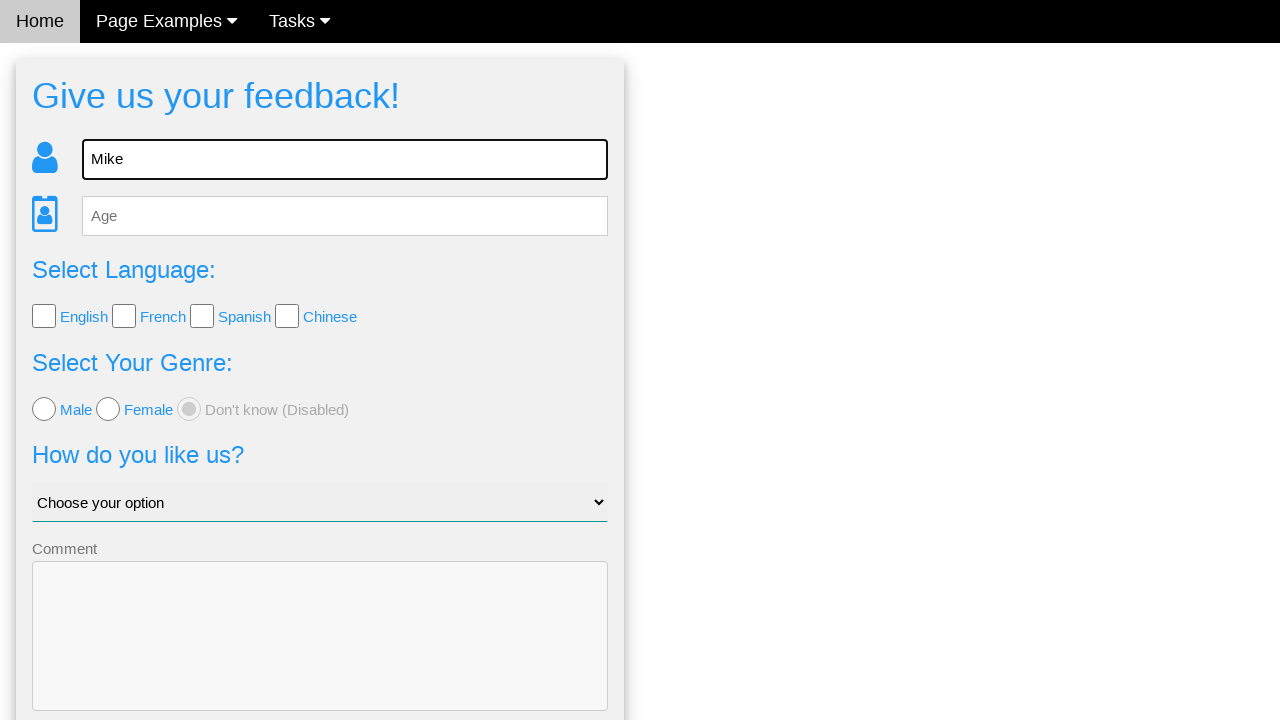

Filled in age field with '20' on #fb_age
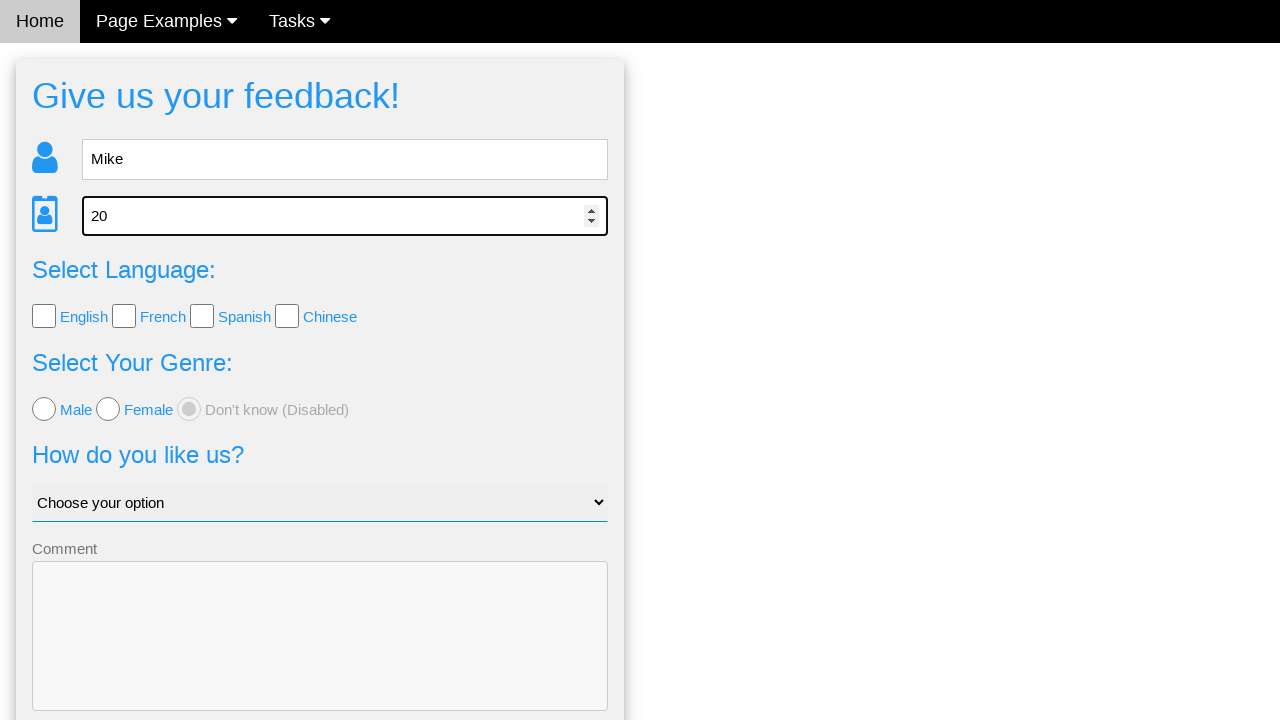

Selected second checkbox option at (124, 316) on .w3-check >> nth=1
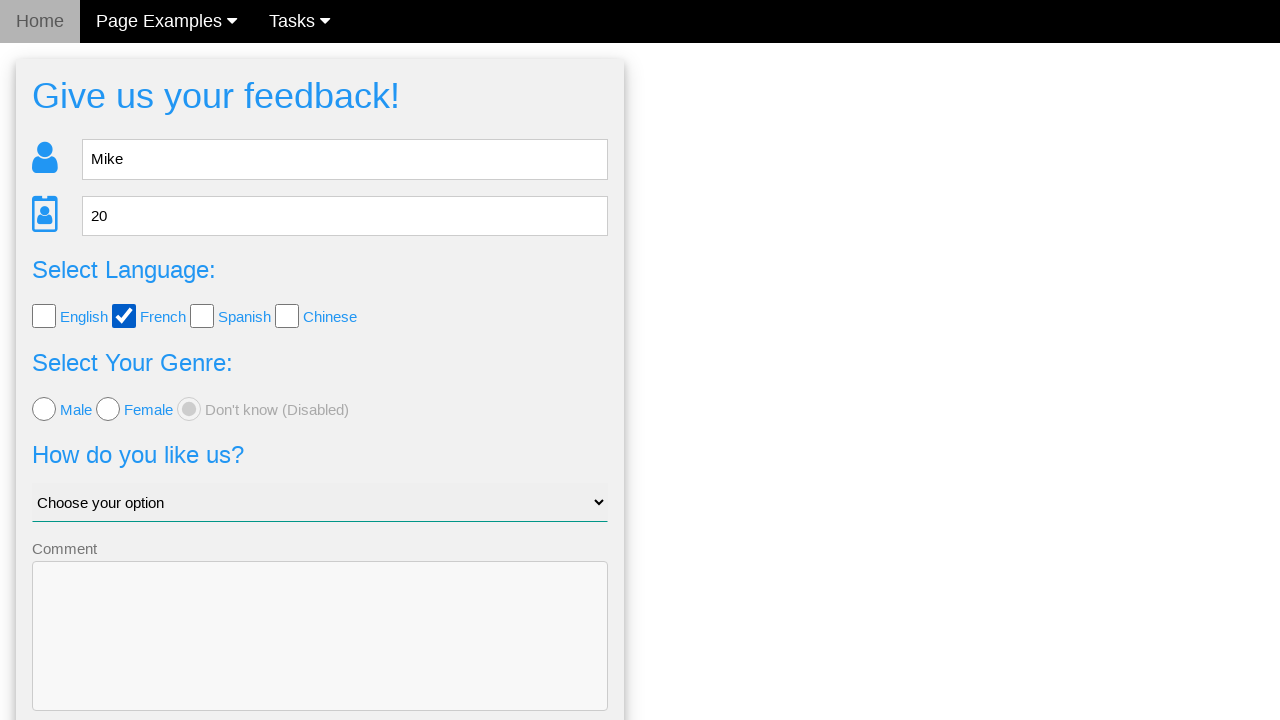

Selected first radio button option at (44, 409) on .w3-radio >> nth=0
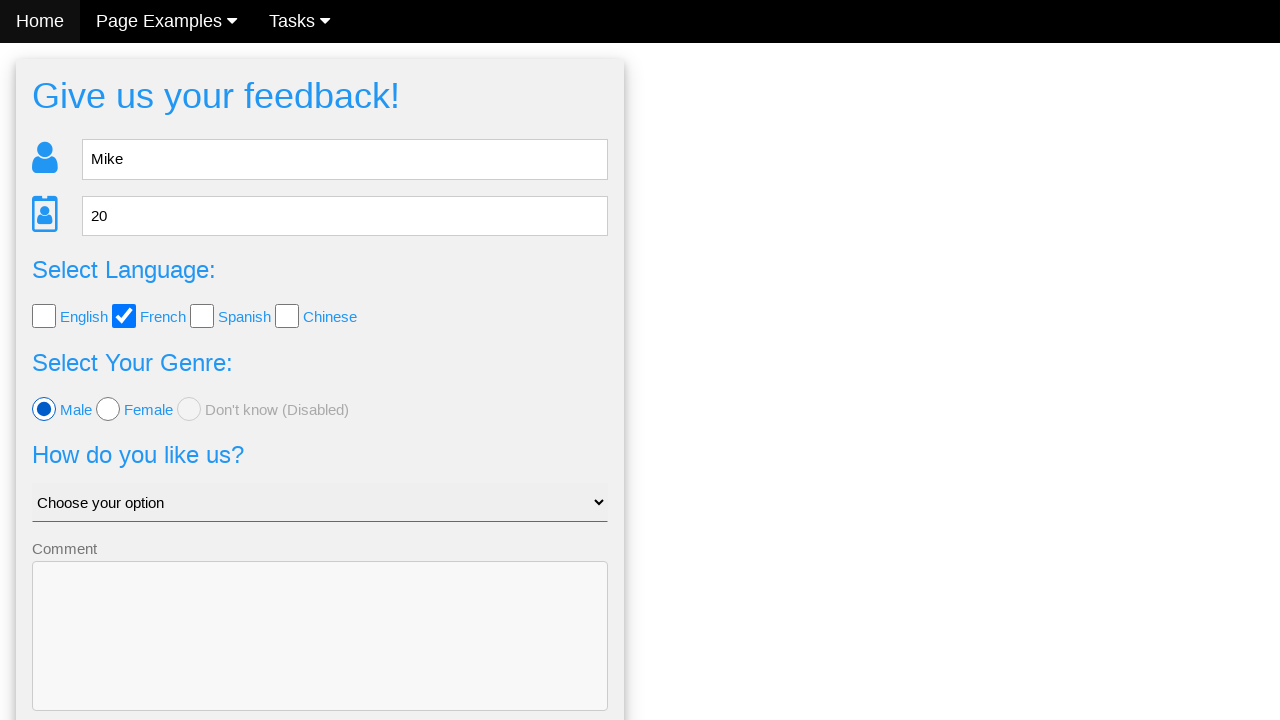

Selected dropdown option 'Good' (index 1) on #like_us
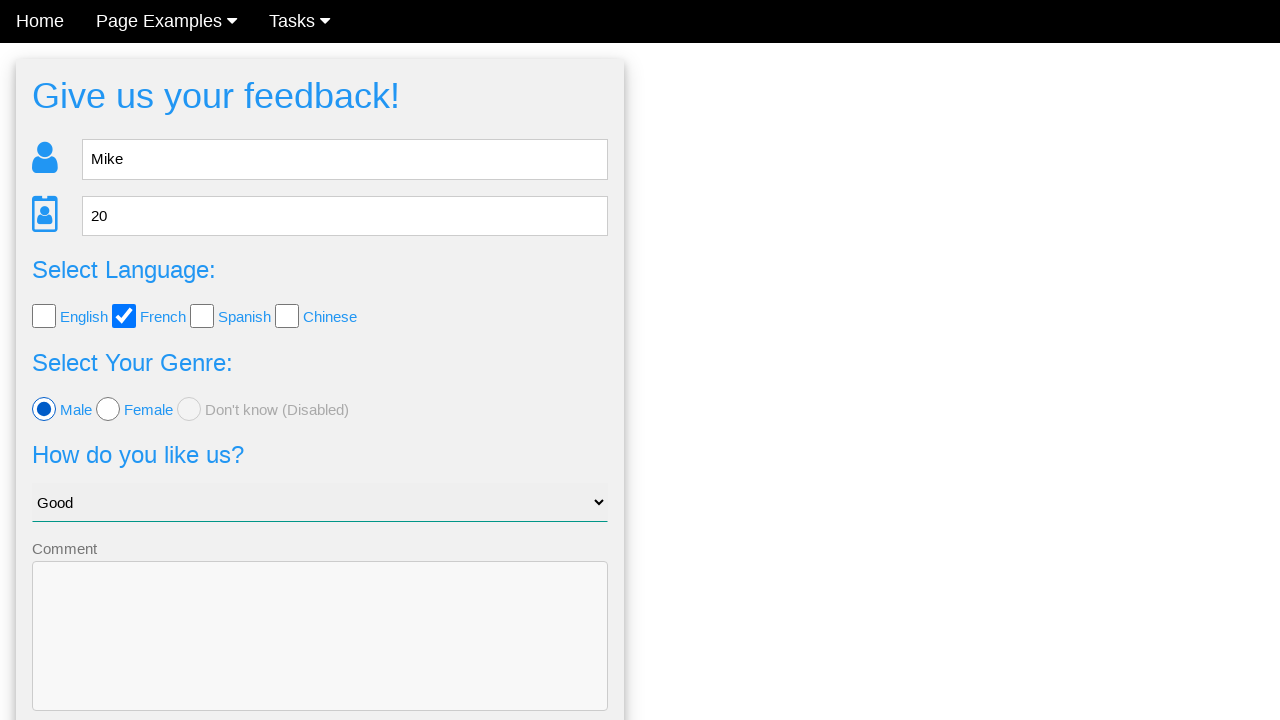

Filled in comment field with 'Everything is good!' on [name='comment']
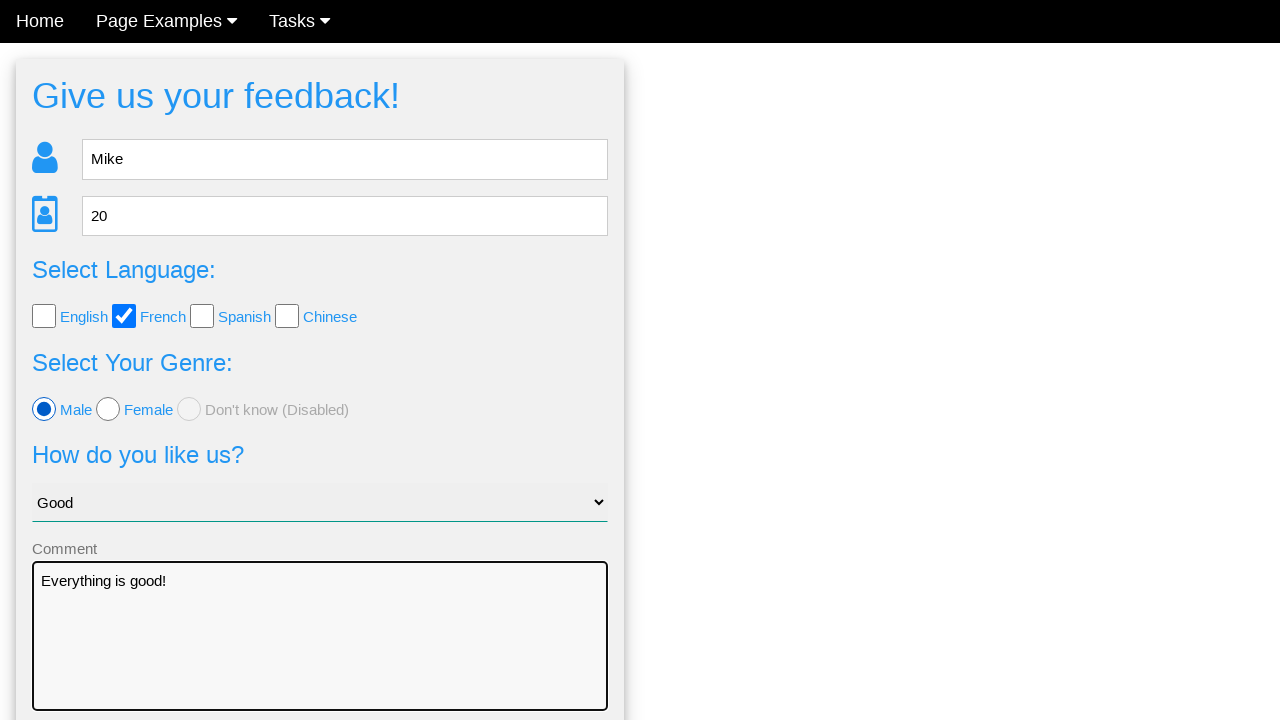

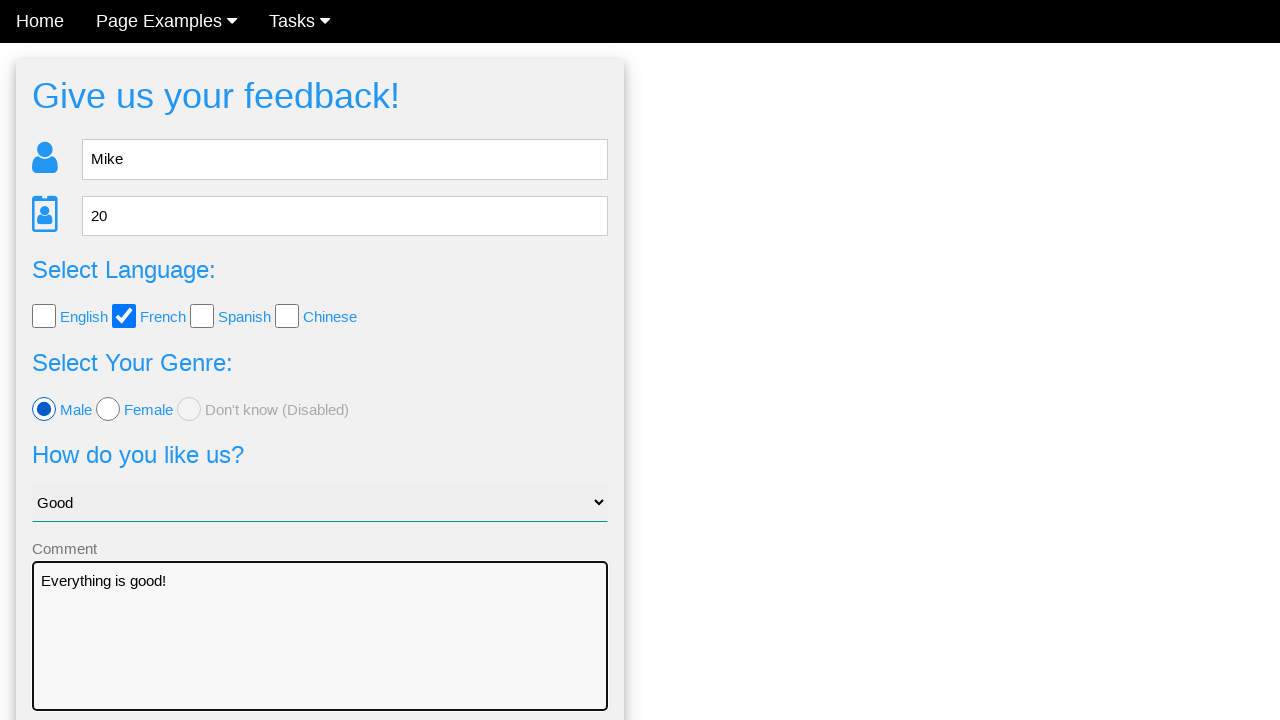